Tests browser navigation controls (back, forward, refresh) on Unsplash website

Starting URL: https://unsplash.com/

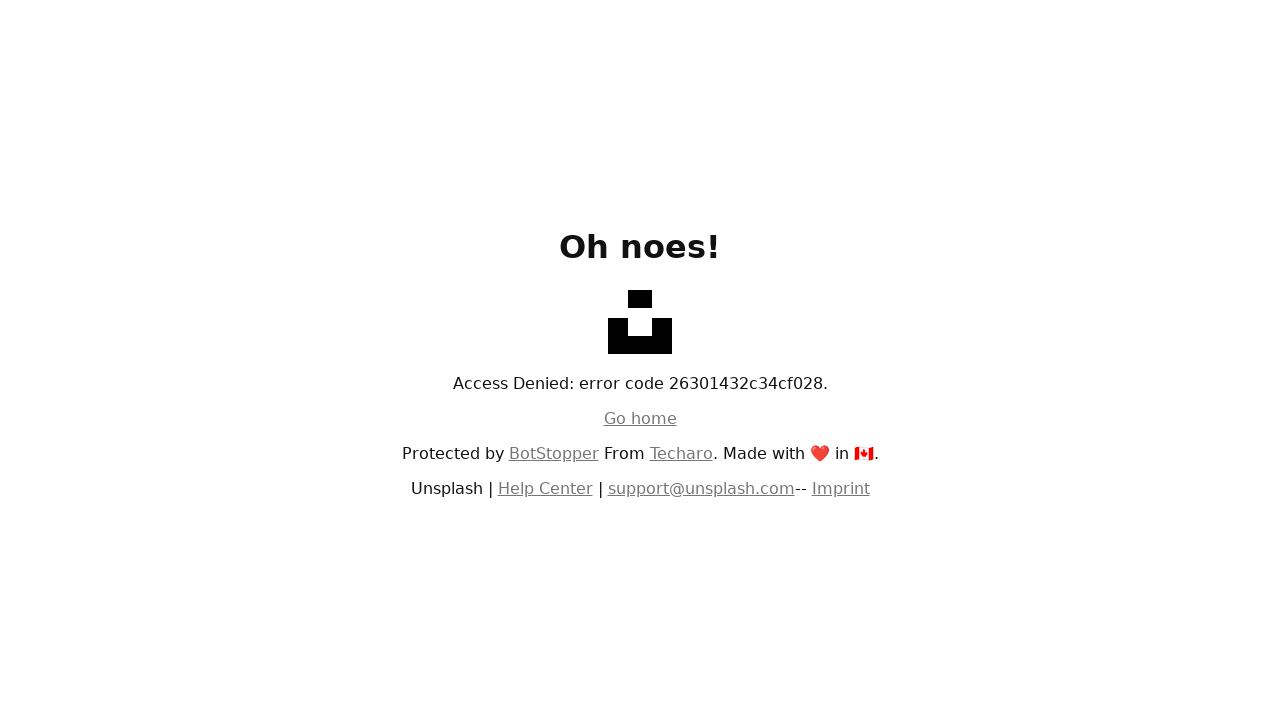

Unsplash homepage loaded and network idle
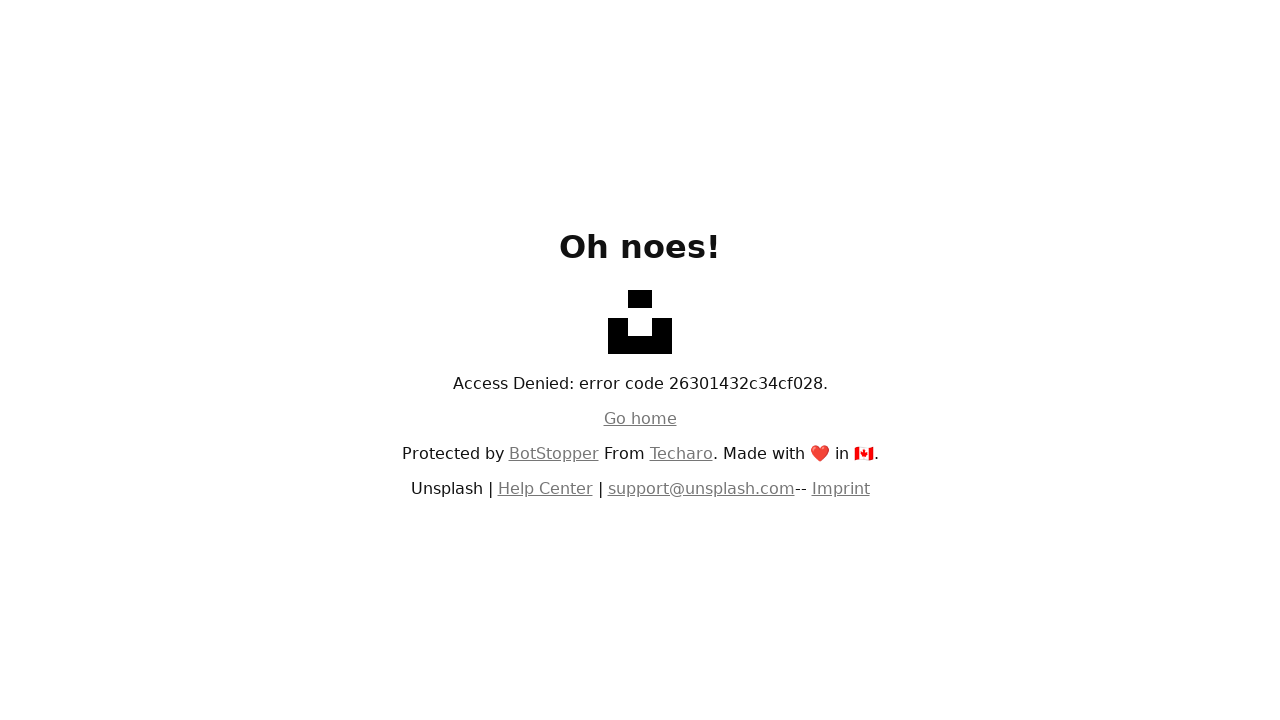

Navigated back using browser back button
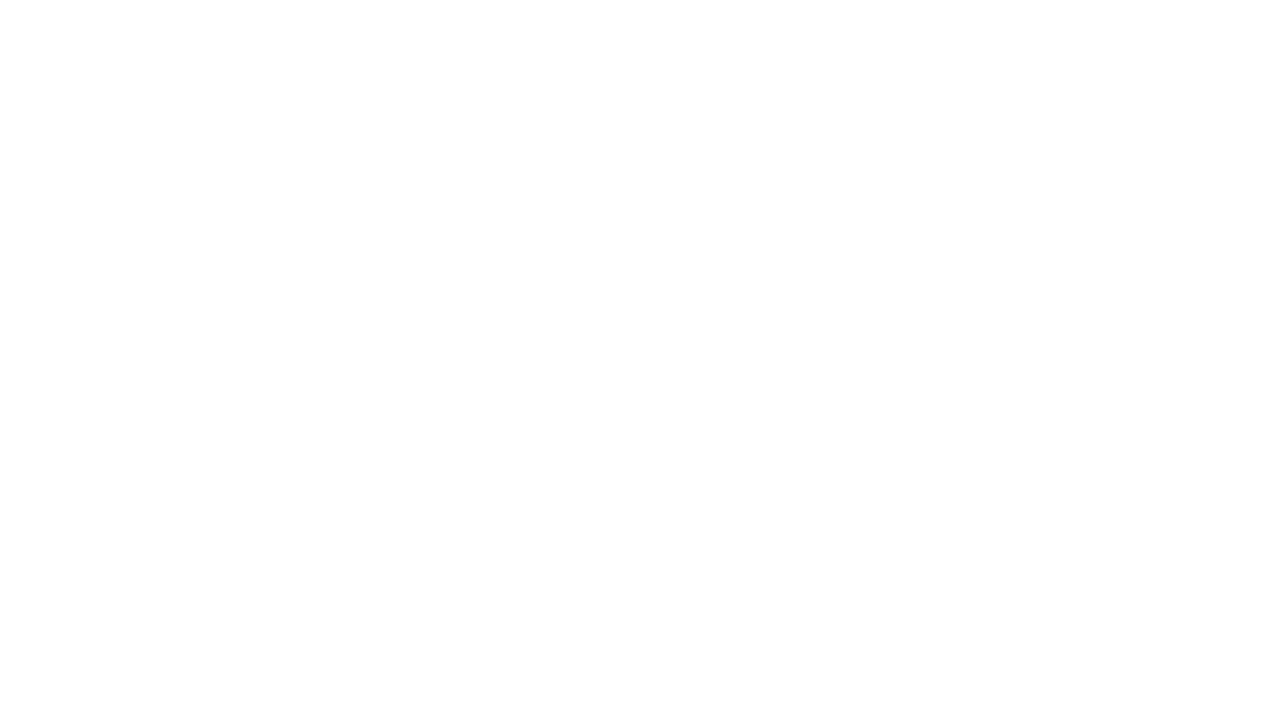

Previous page loaded and network idle
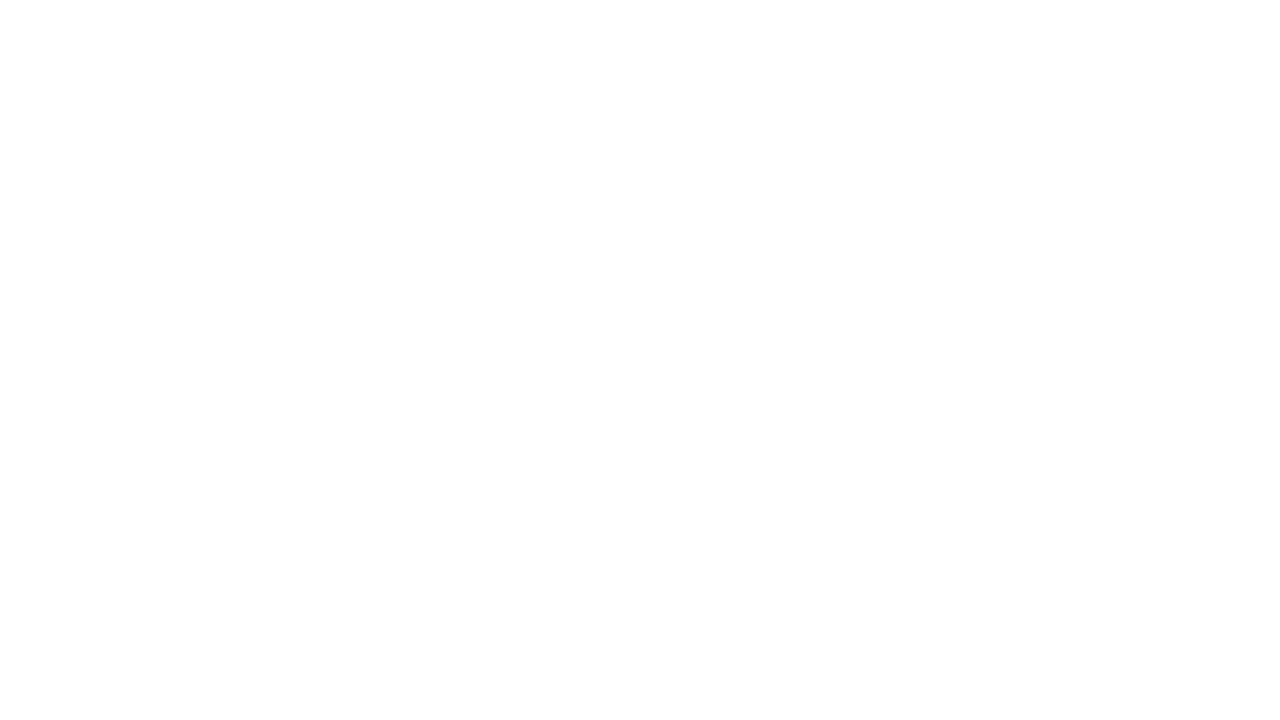

Navigated forward using browser forward button
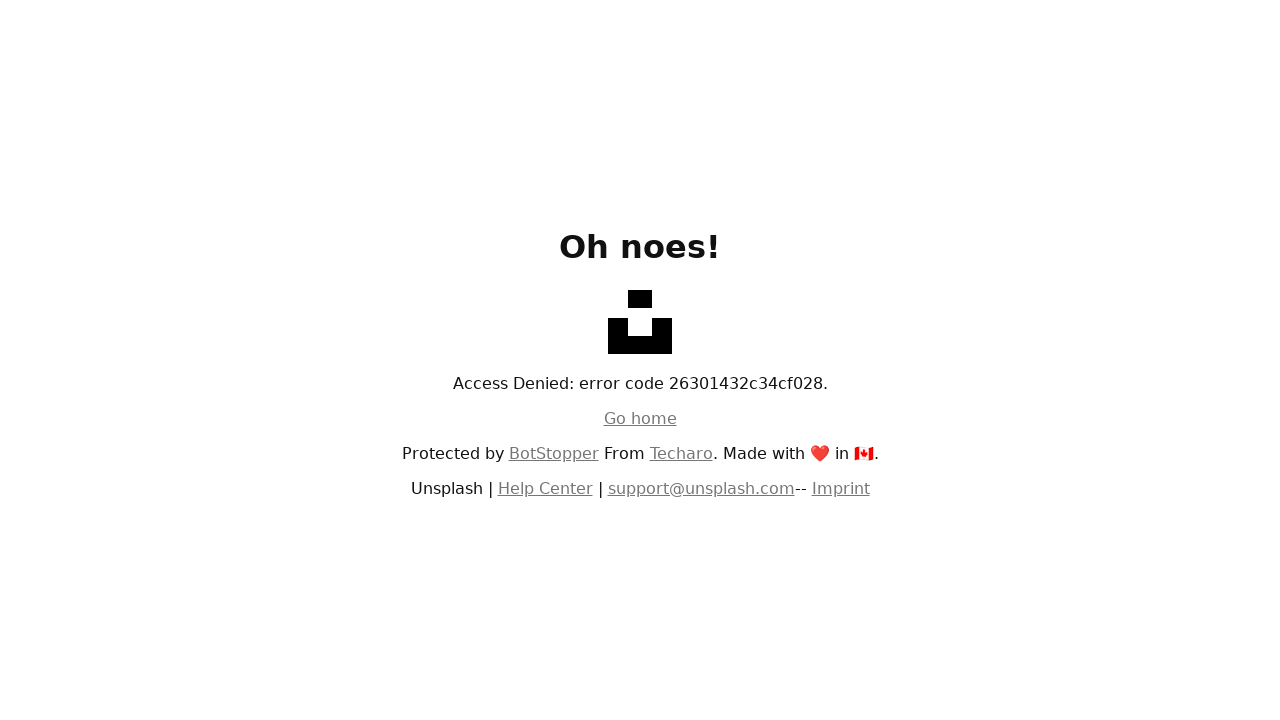

Forward page loaded and network idle
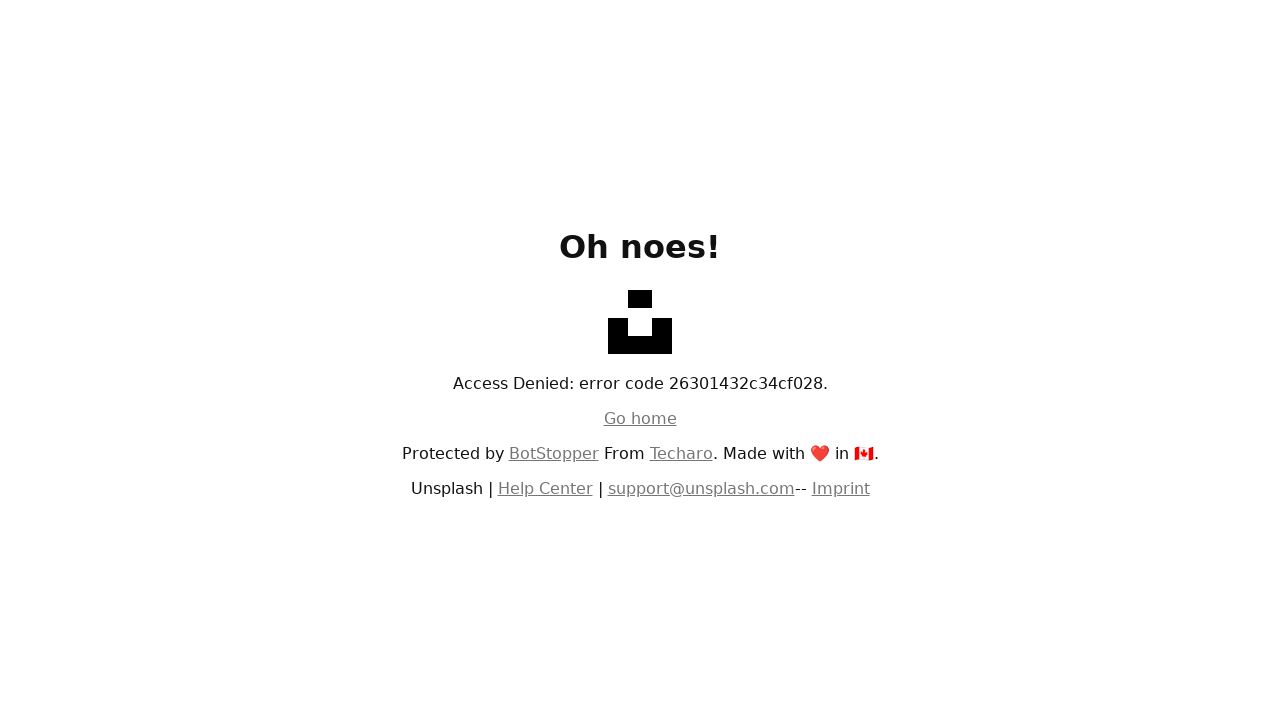

Refreshed the current page
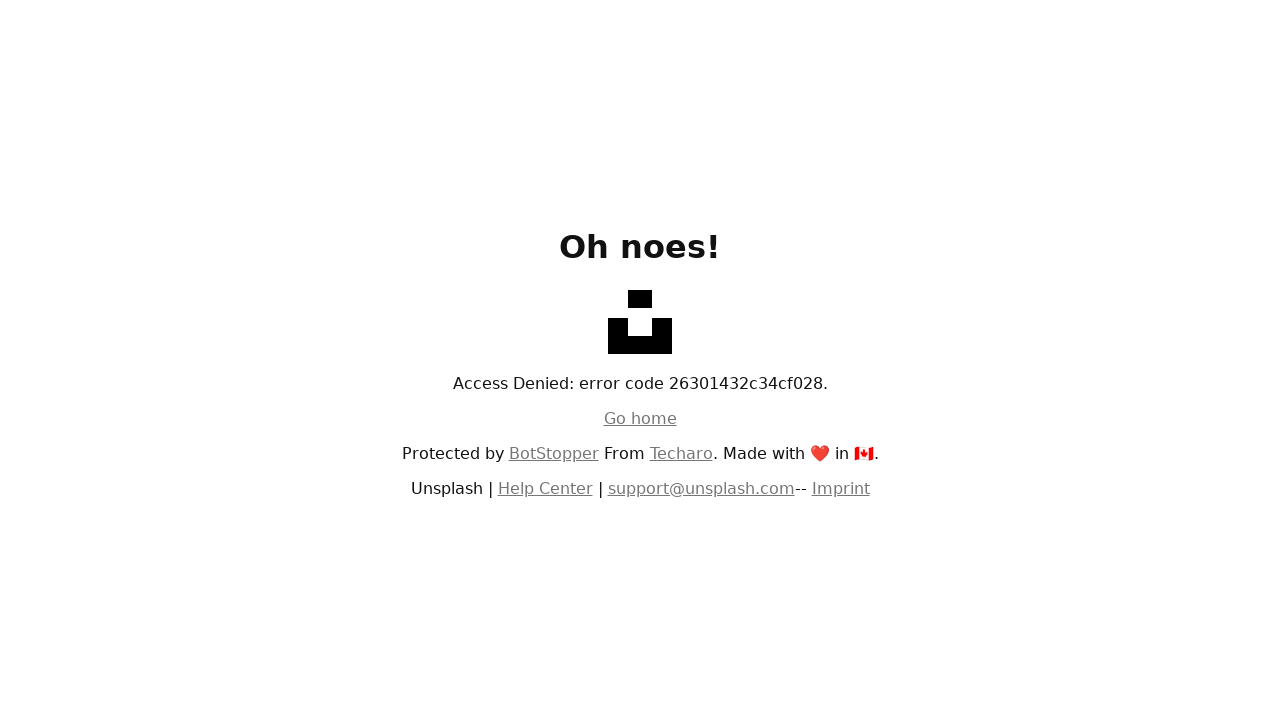

Page reloaded and network idle
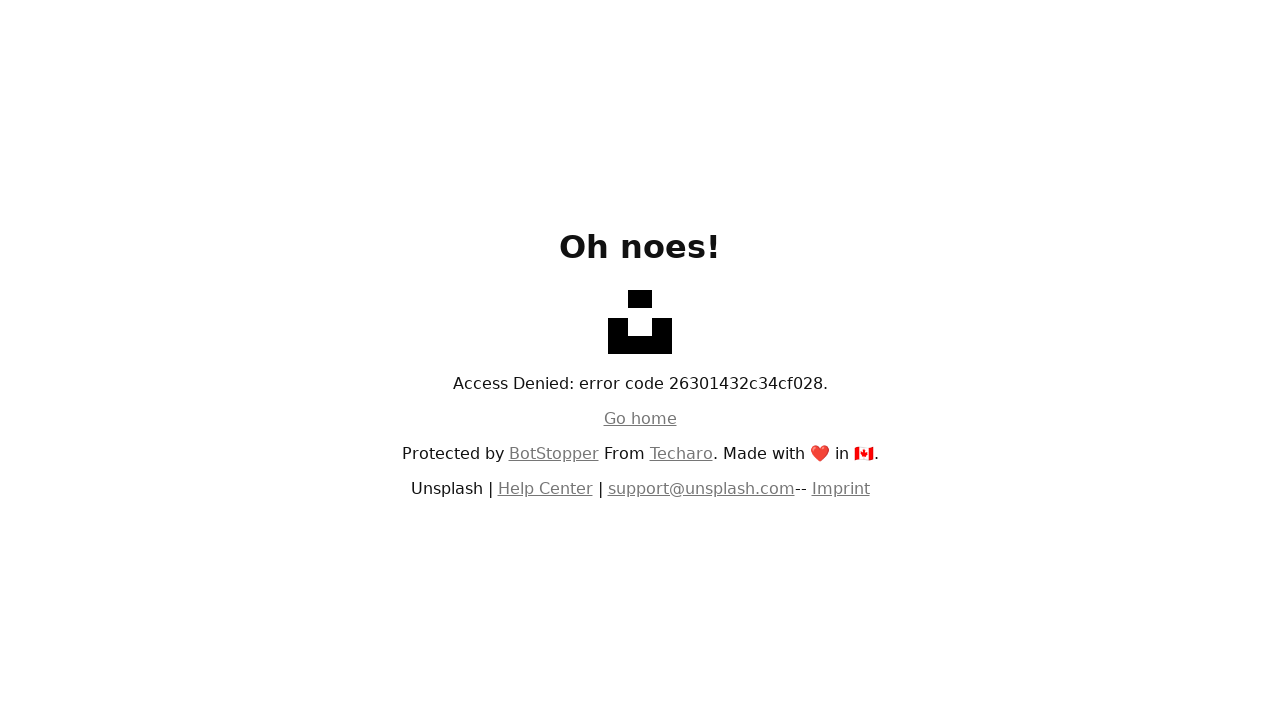

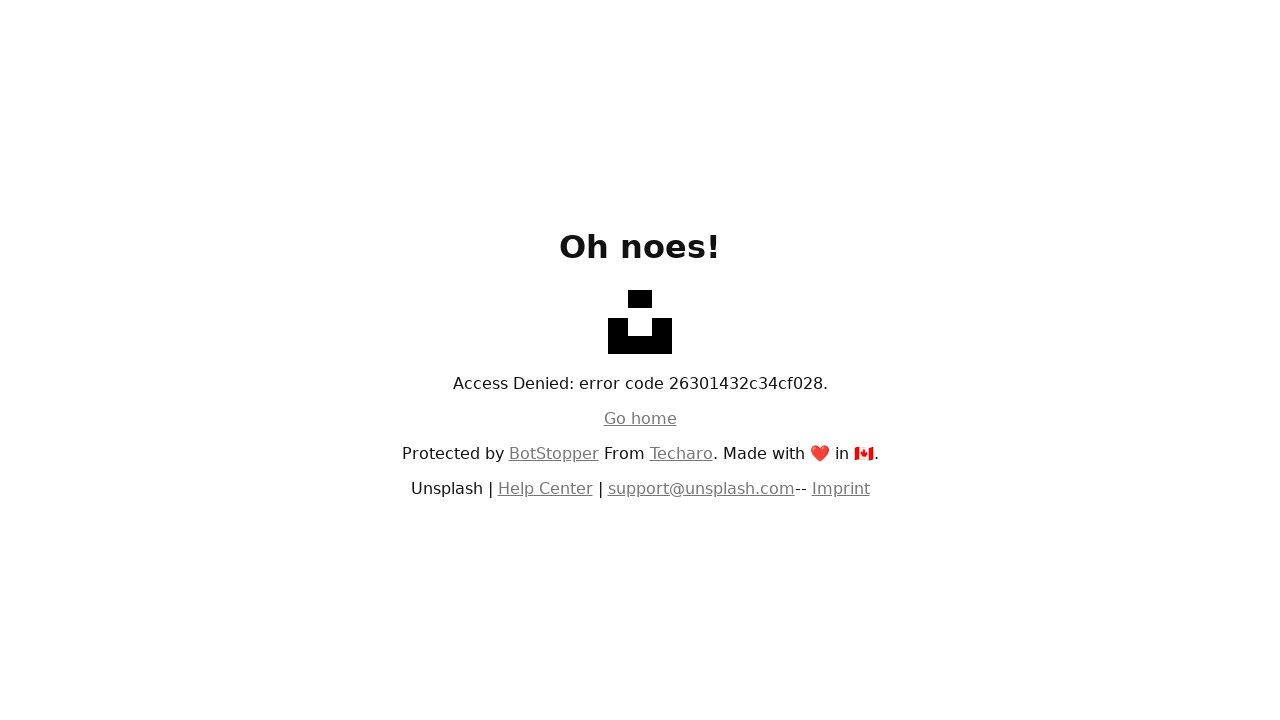